Tests form validation with valid password "Clave/123" to verify successful validation

Starting URL: https://elenarivero.github.io/examen/index.html

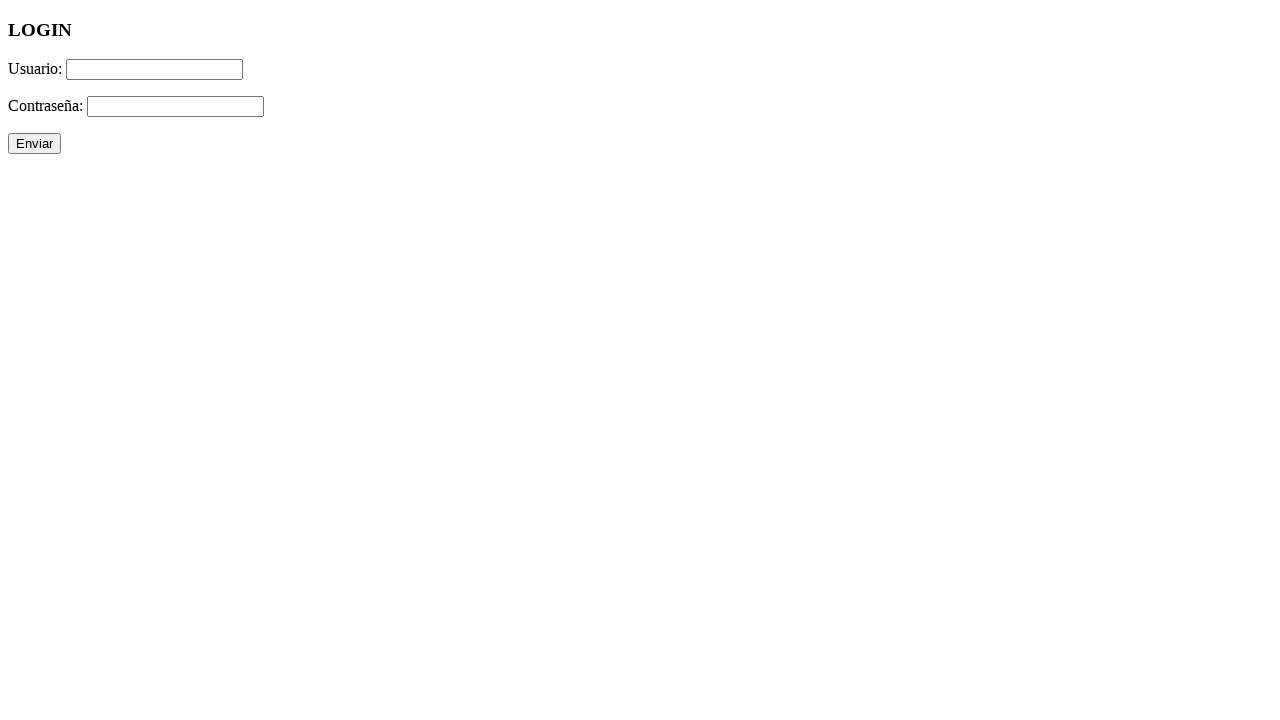

Filled username field with 'jesgarper3' on #usuario
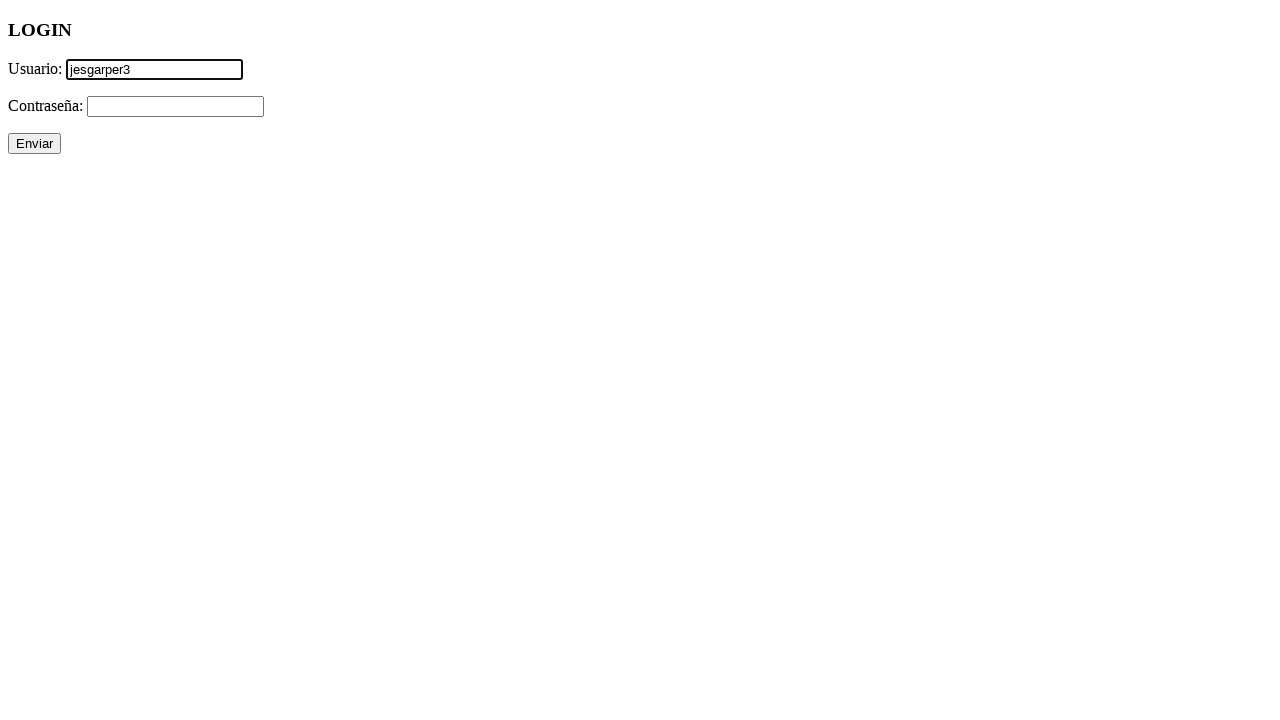

Filled password field with valid password 'Clave/123' on #password
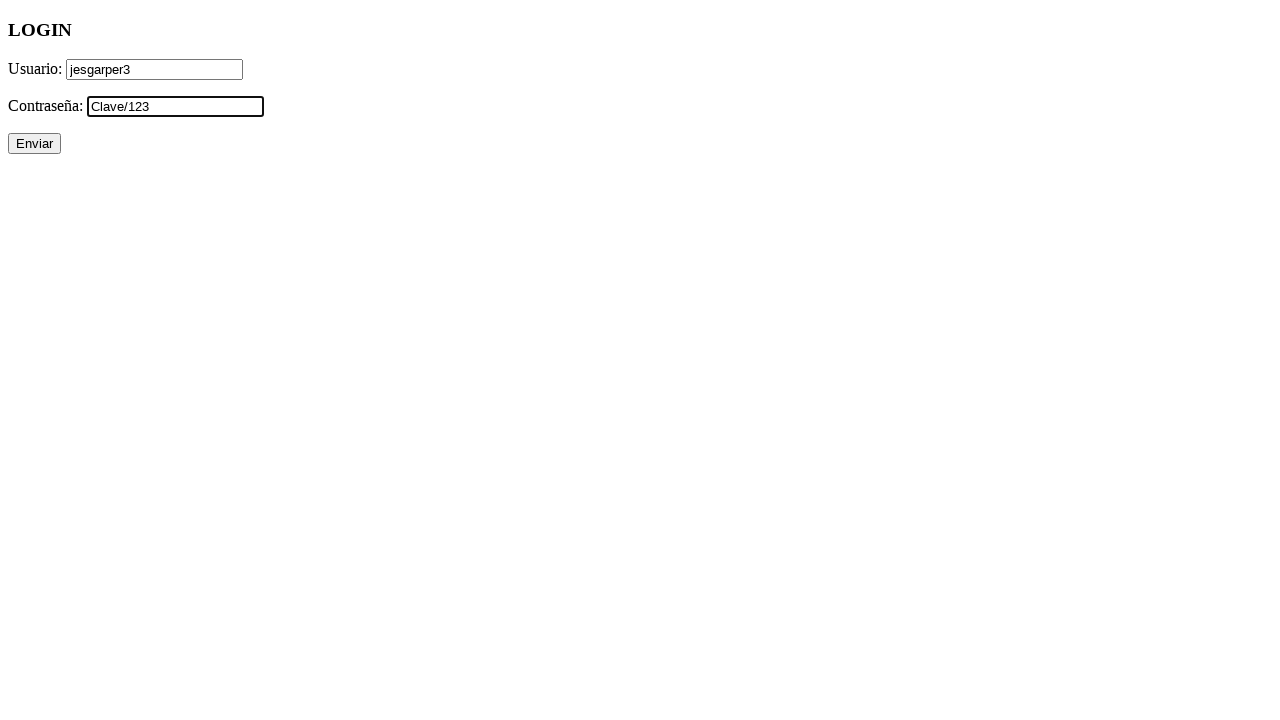

Clicked submit button to validate form at (34, 144) on #enviar
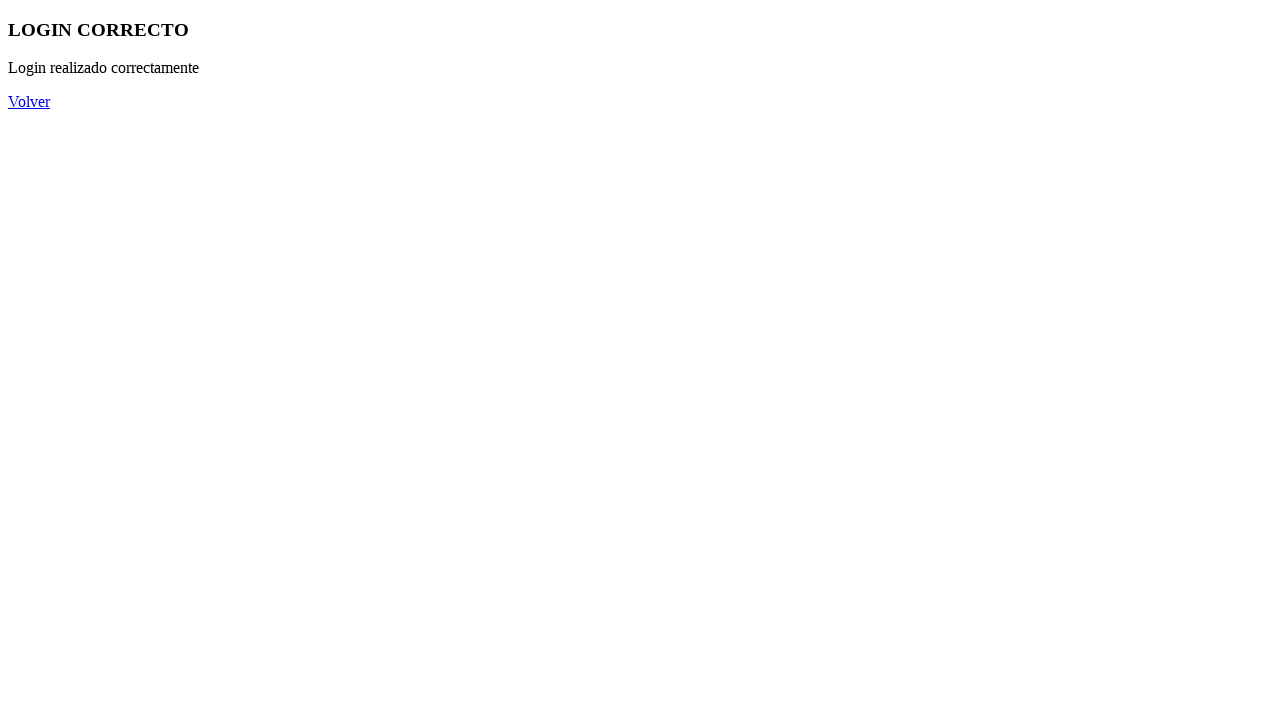

Verified success message 'LOGIN CORRECTO' appears on page
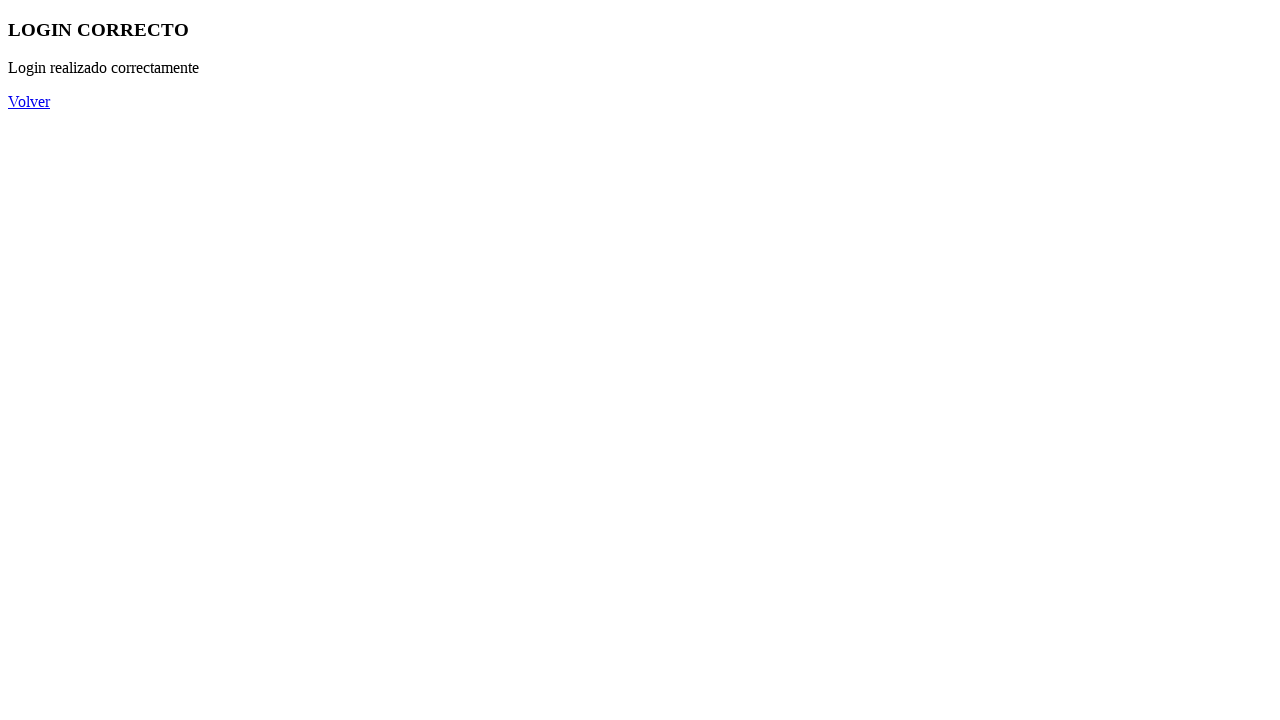

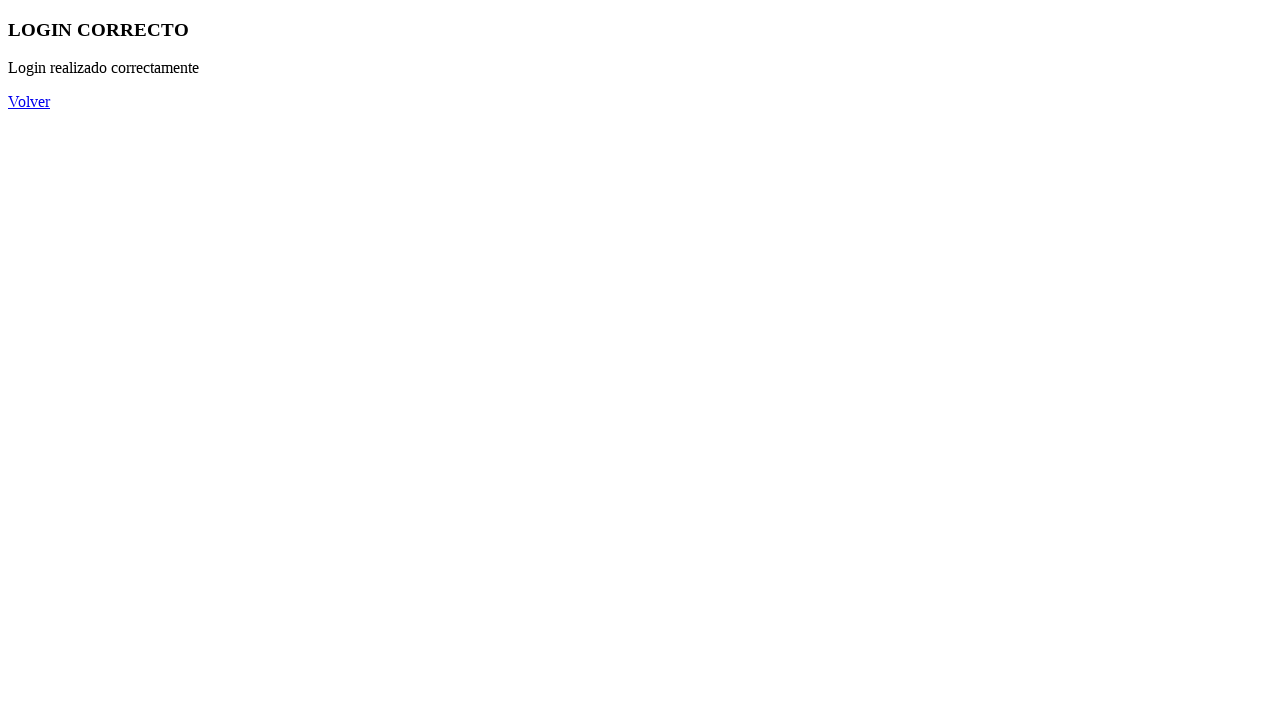